Tests JavaScript alert functionality by clicking a button to trigger an alert, then accepting it and verifying the result message

Starting URL: https://the-internet.herokuapp.com/javascript_alerts

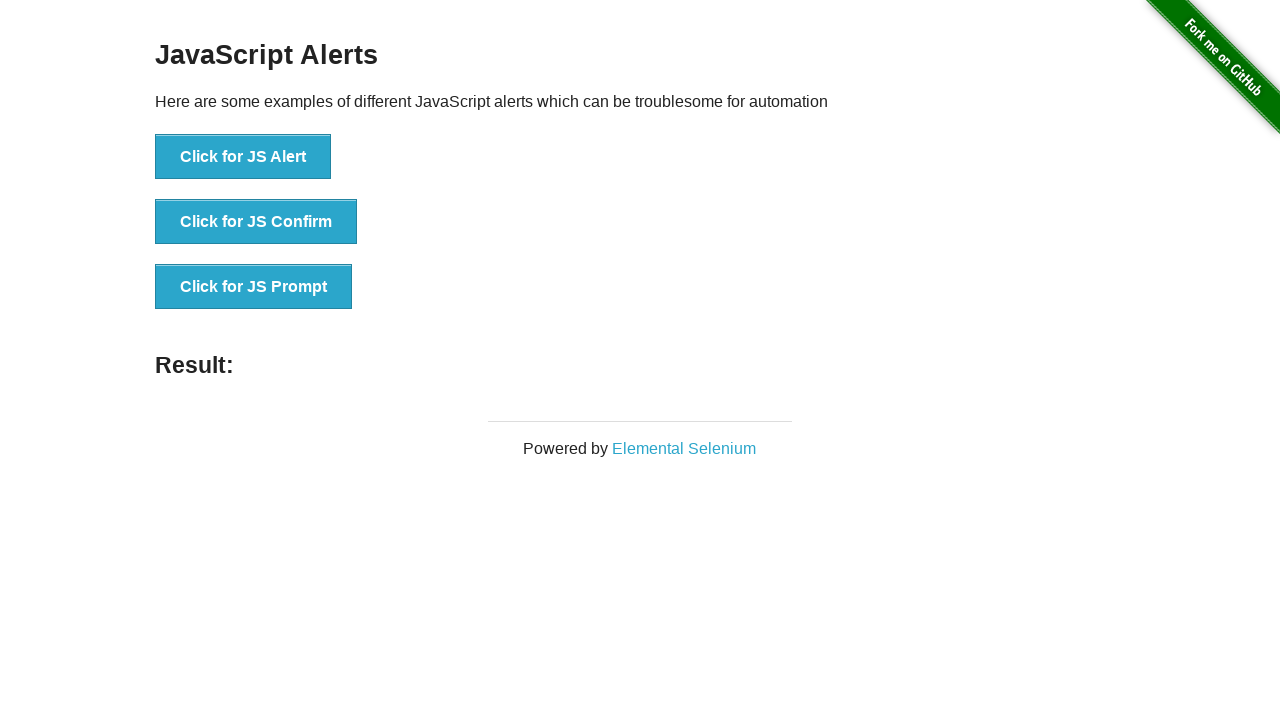

Clicked button to trigger JavaScript alert at (243, 157) on xpath=//button[text()='Click for JS Alert']
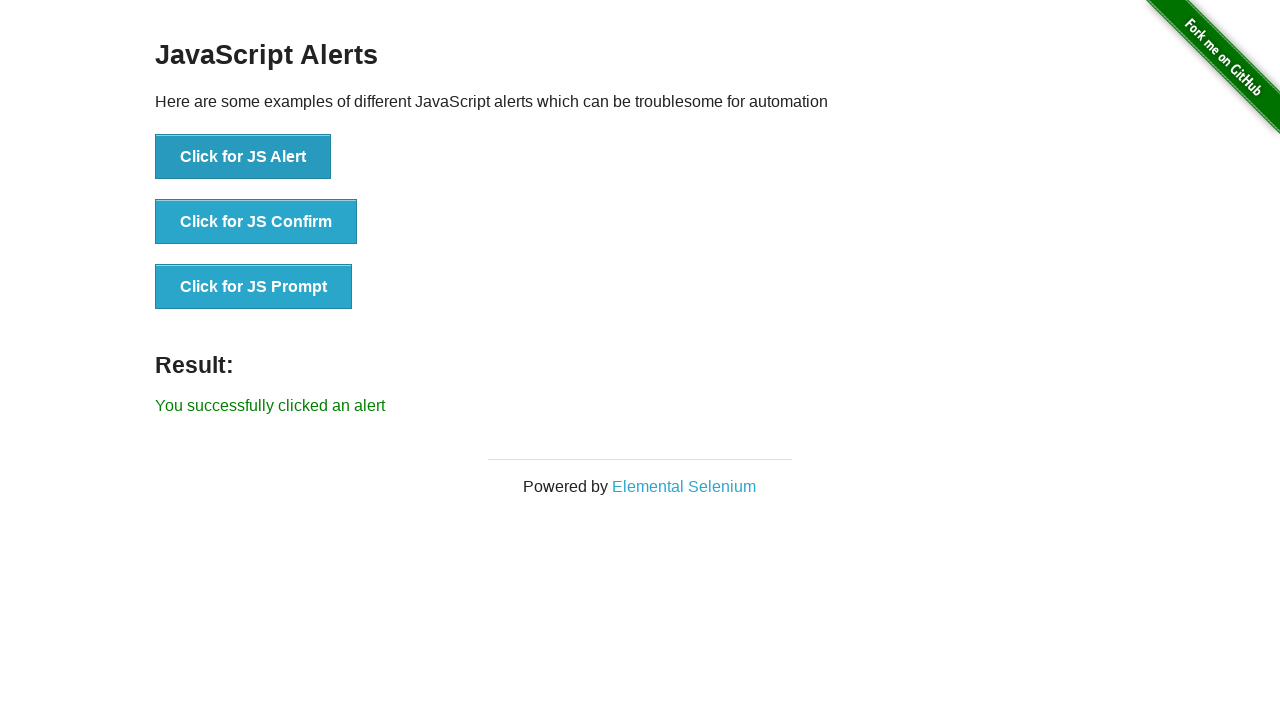

Set up dialog handler to accept alerts
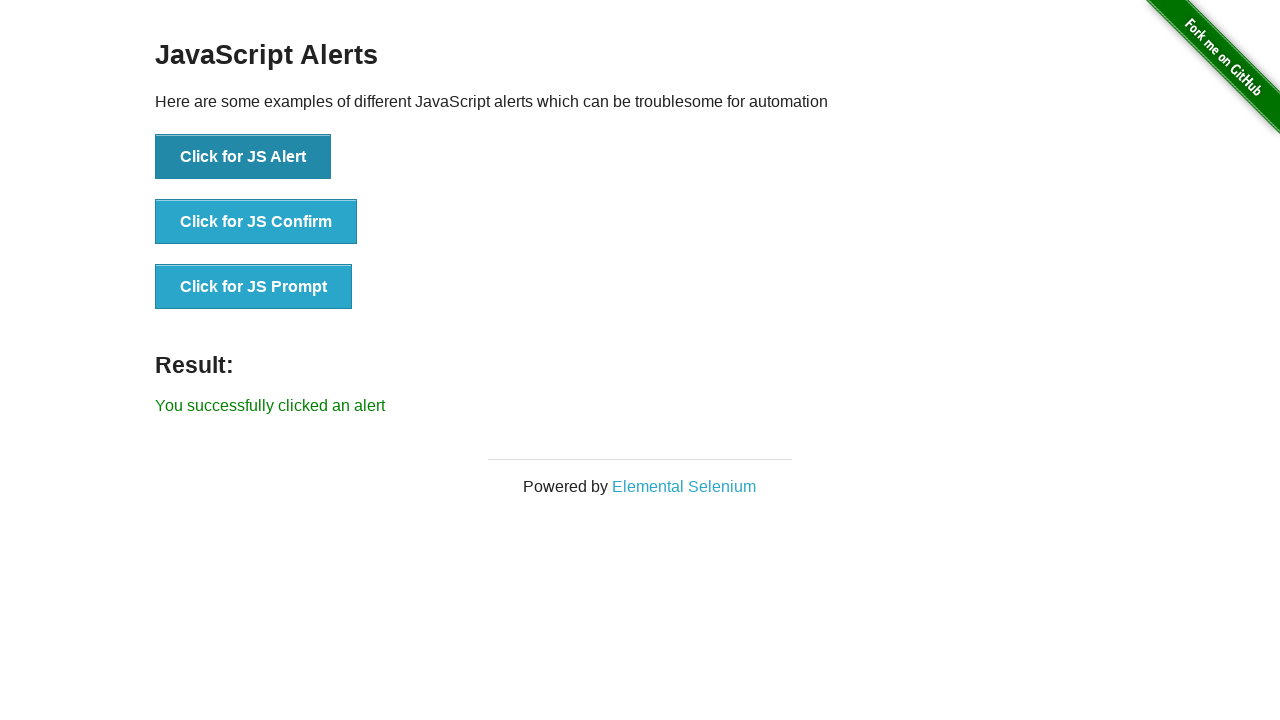

Result message appeared after accepting alert
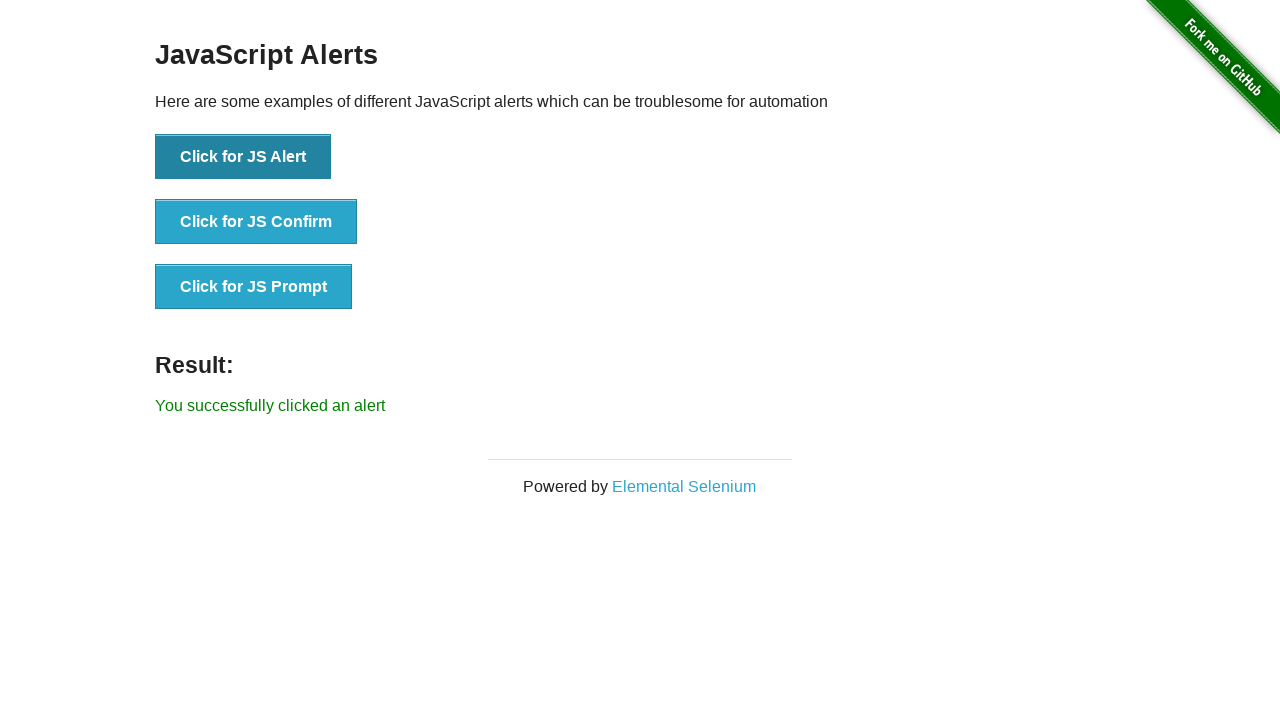

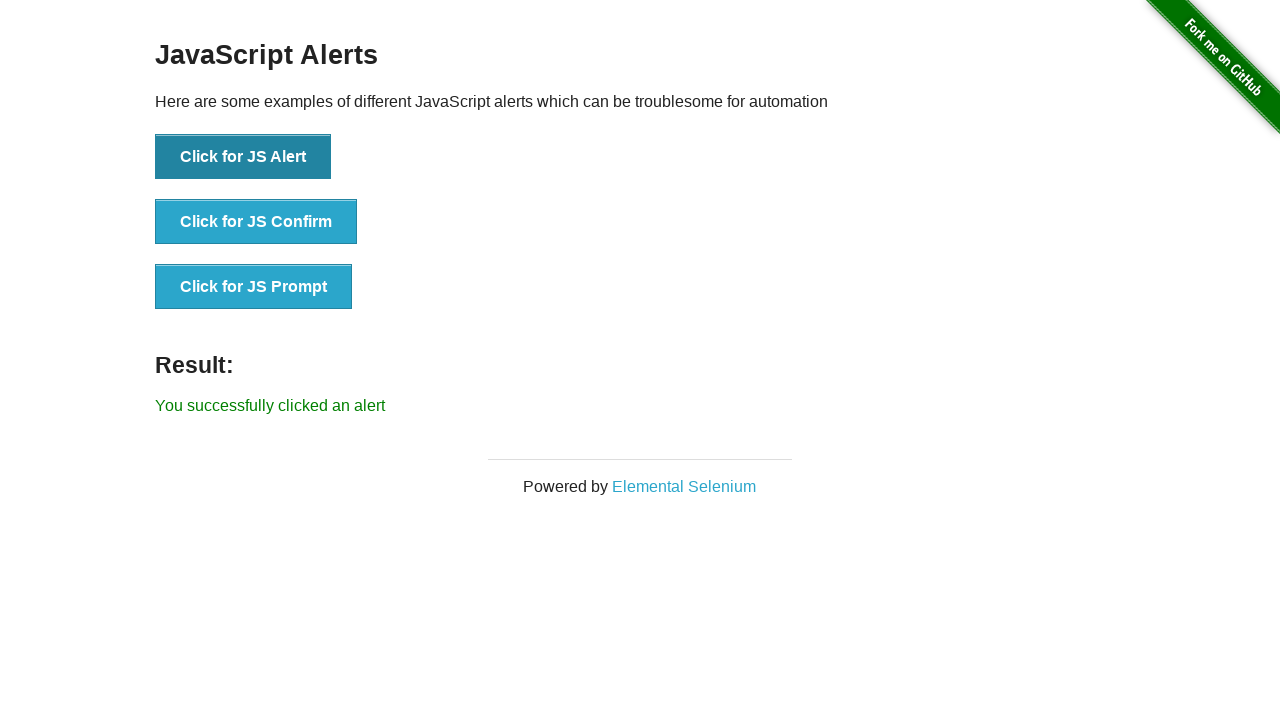